Tests timed alert that appears after a delay by clicking timer button and accepting the alert

Starting URL: https://demoqa.com/alerts

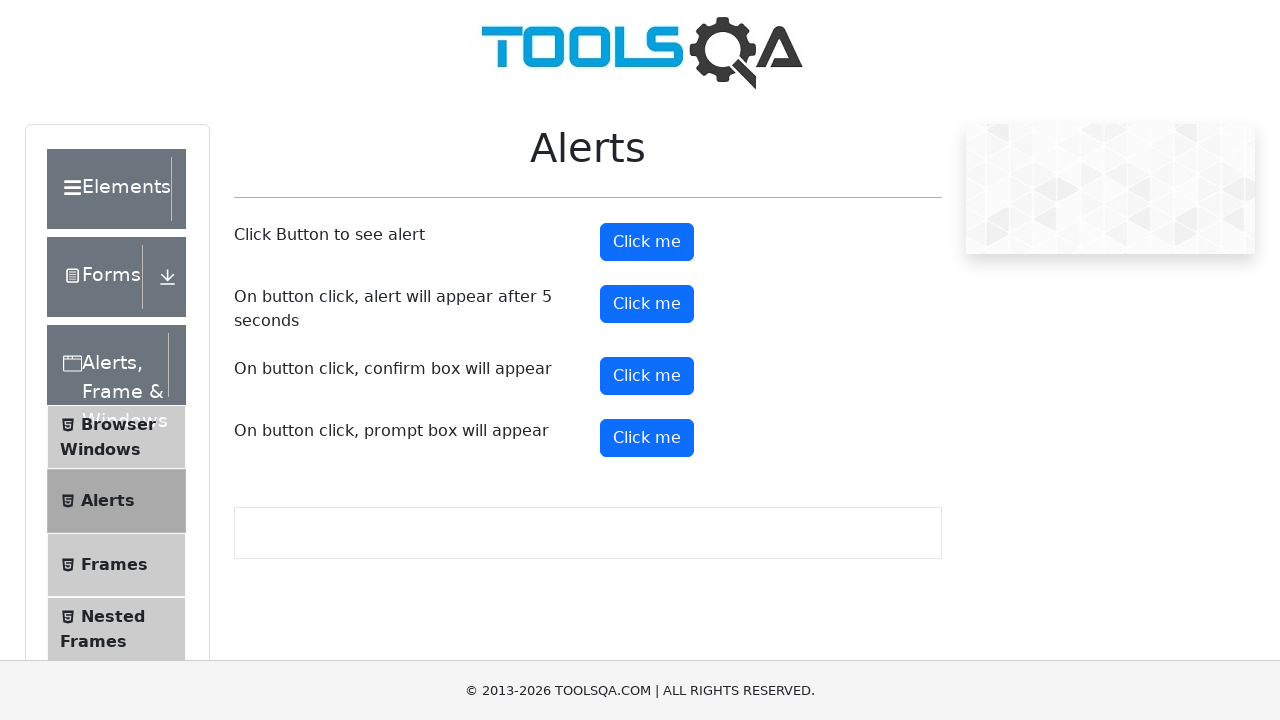

Set up dialog handler to automatically accept alerts
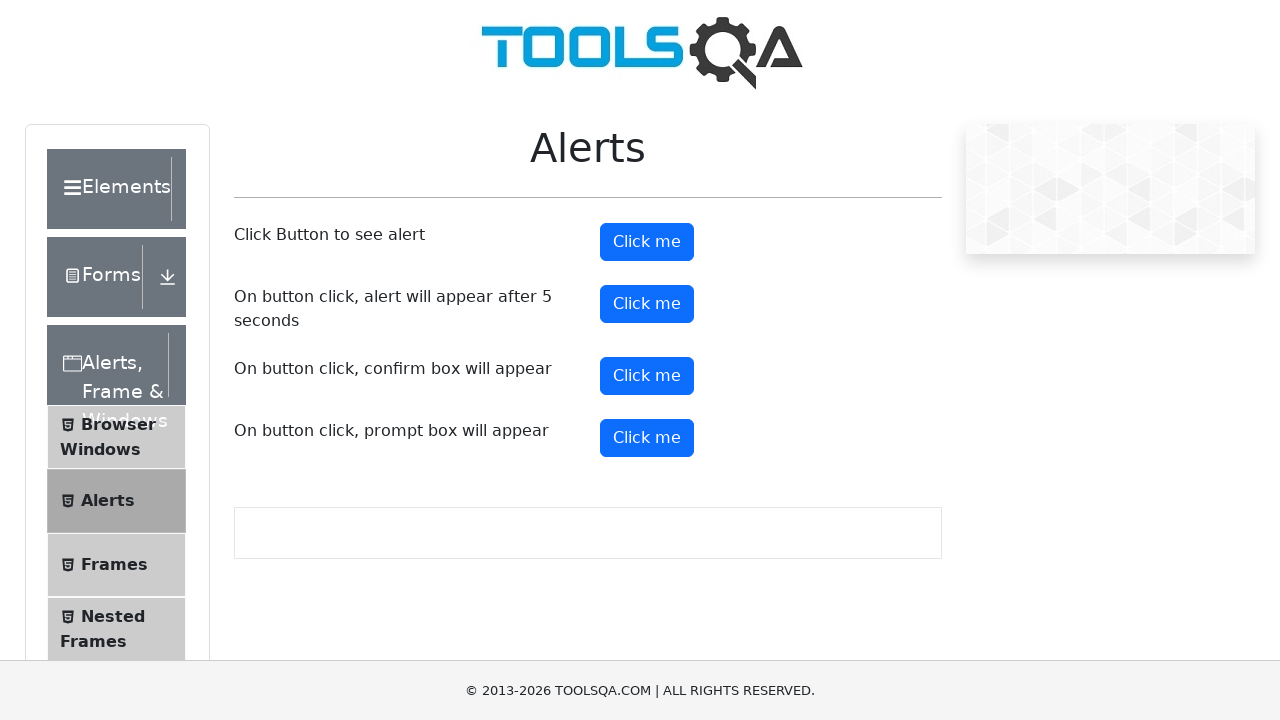

Clicked timer alert button to trigger timed alert at (647, 304) on #timerAlertButton
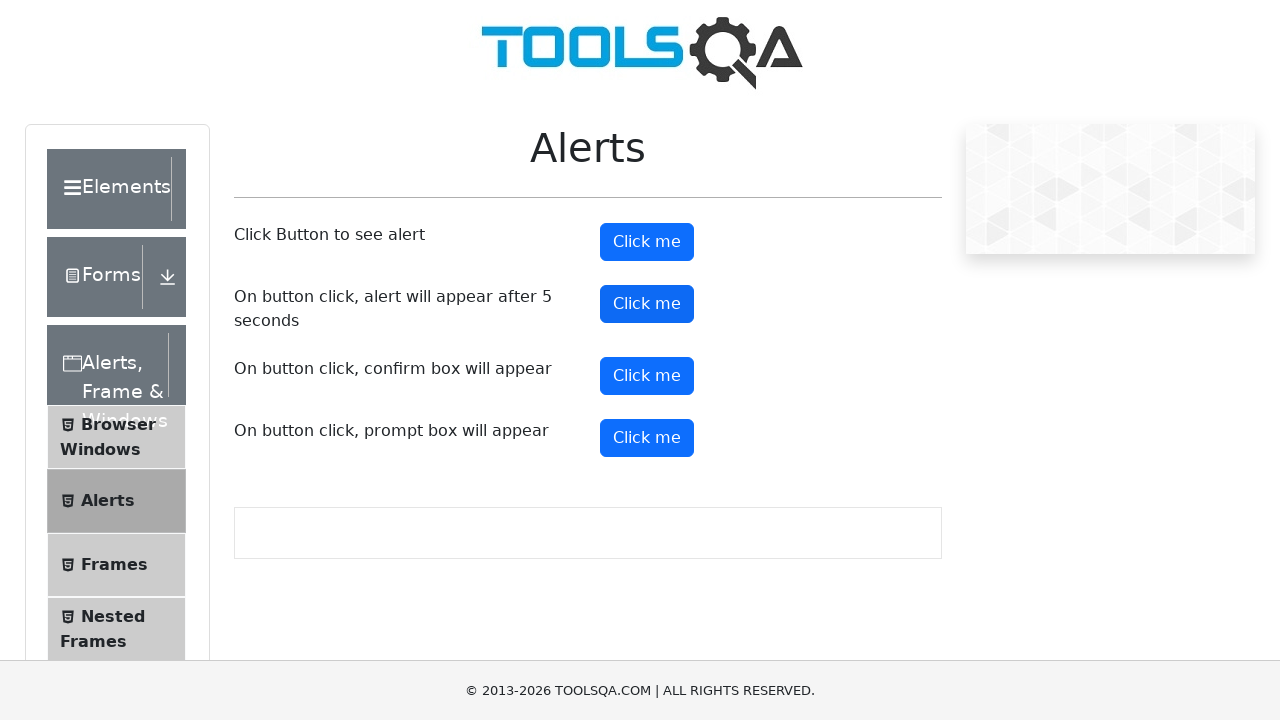

Waited 5.5 seconds for timed alert to appear and be automatically accepted
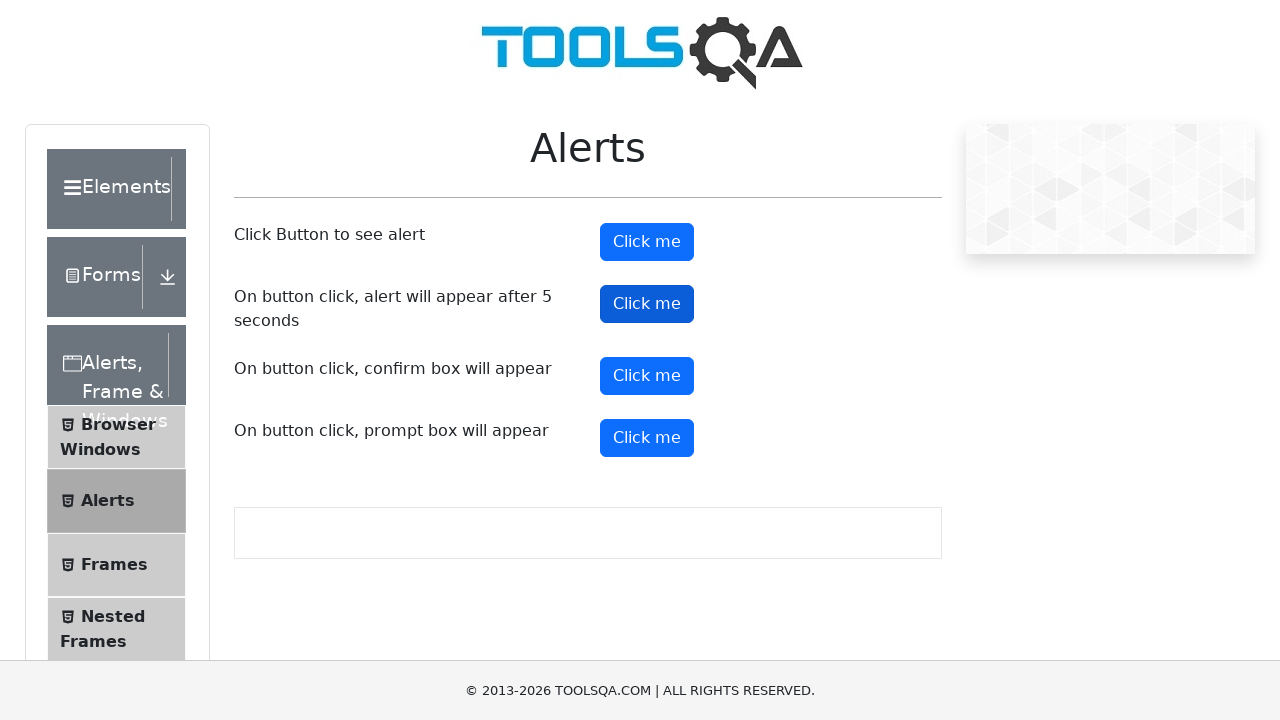

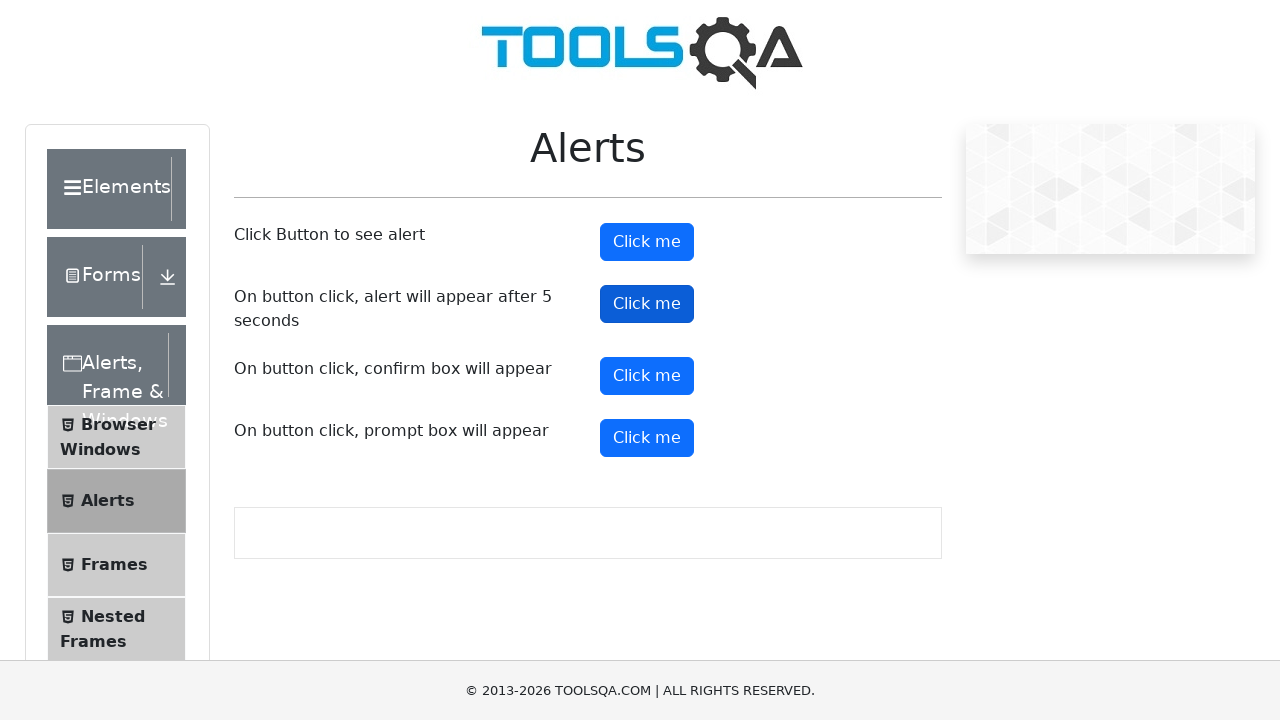